Tests input field functionality by entering a numeric value, clearing it, and entering a new value

Starting URL: http://the-internet.herokuapp.com/inputs

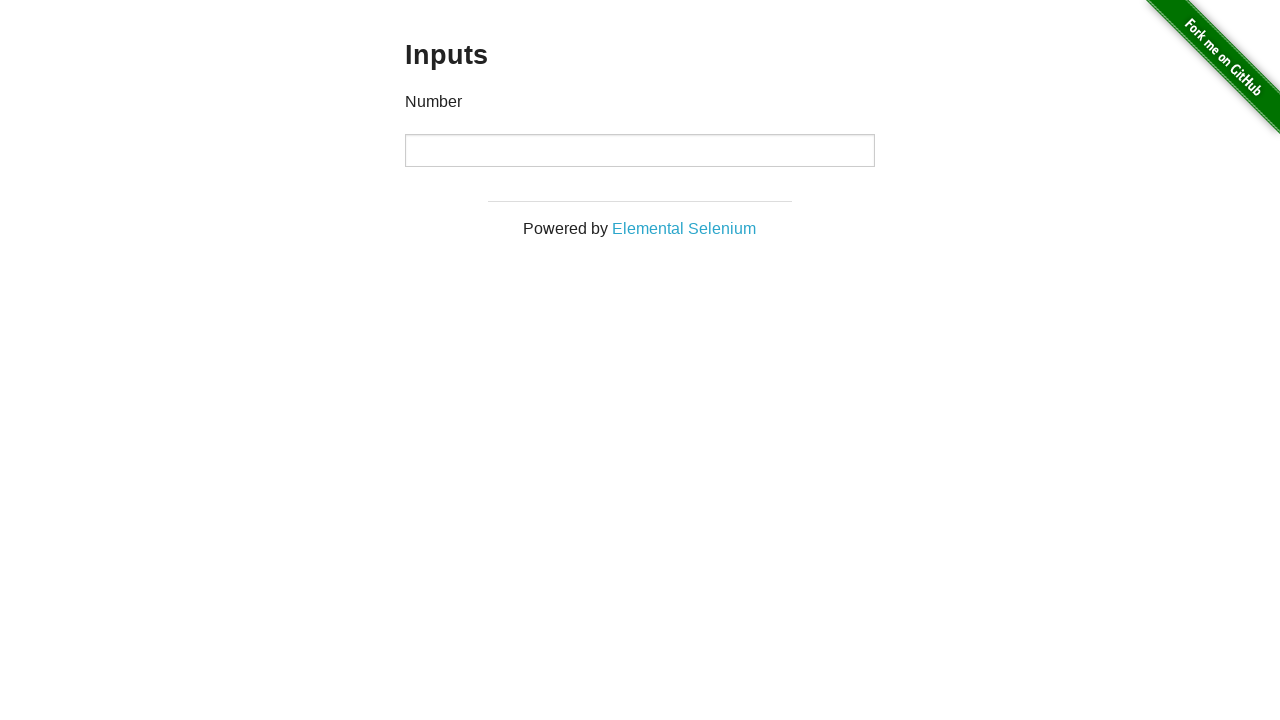

Entered numeric value '1000' into input field on .example > input:nth-child(2)
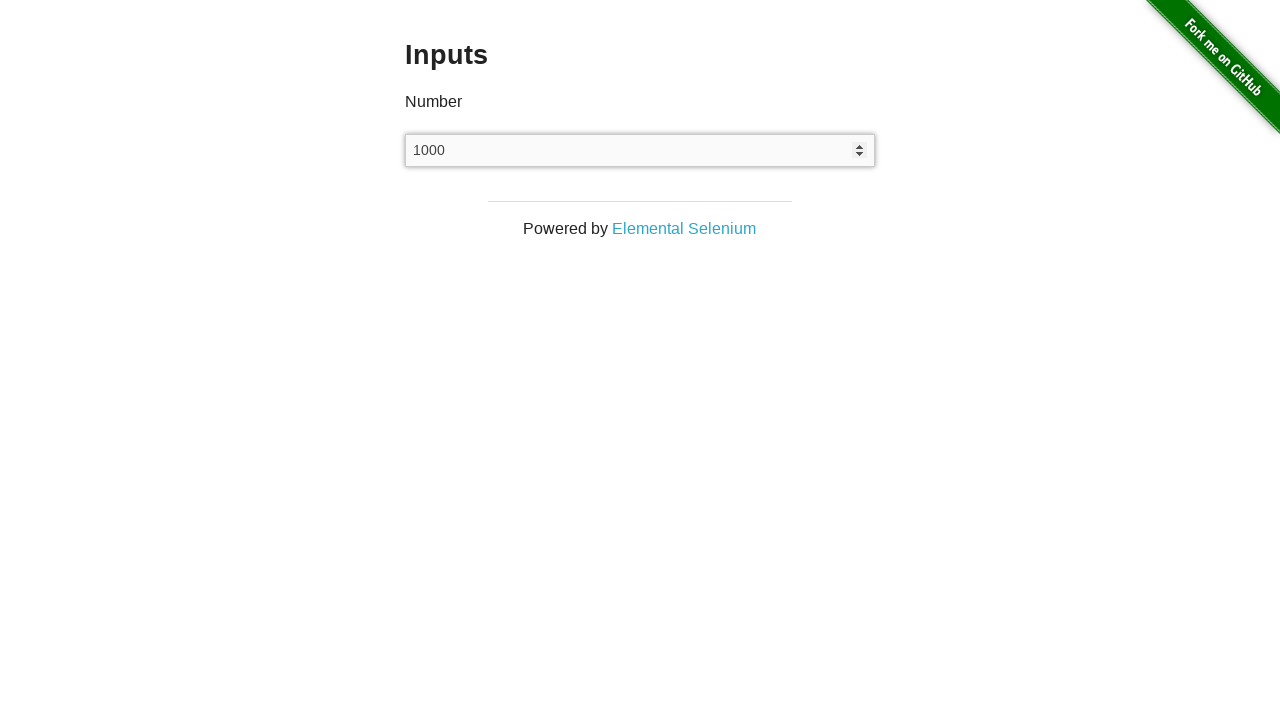

Waited 2 seconds to observe the entered value
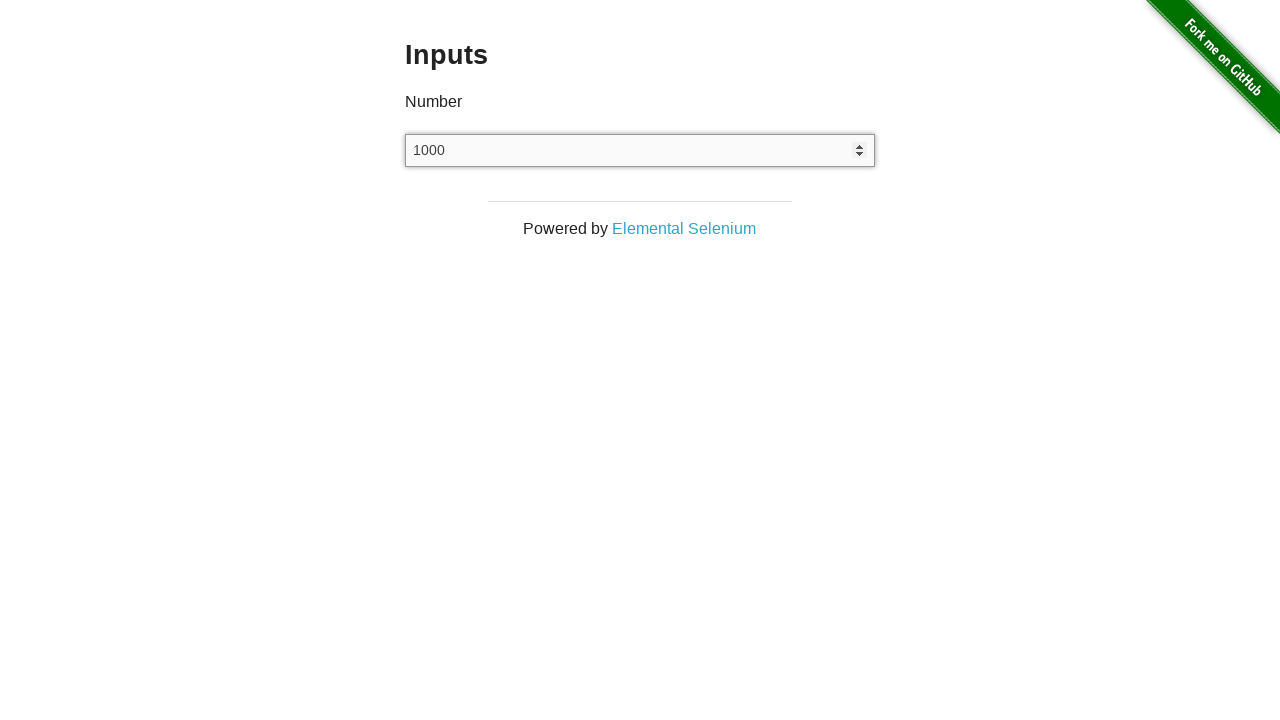

Cleared the input field on .example > input:nth-child(2)
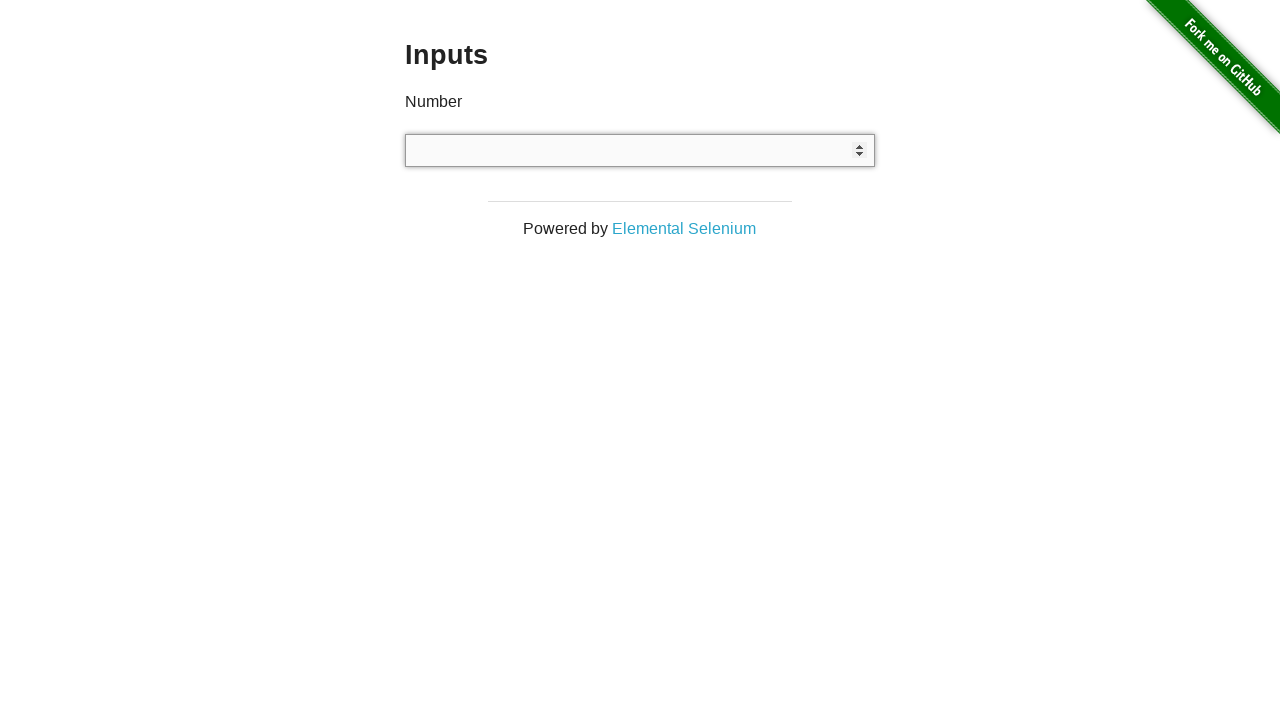

Waited 2 seconds after clearing the field
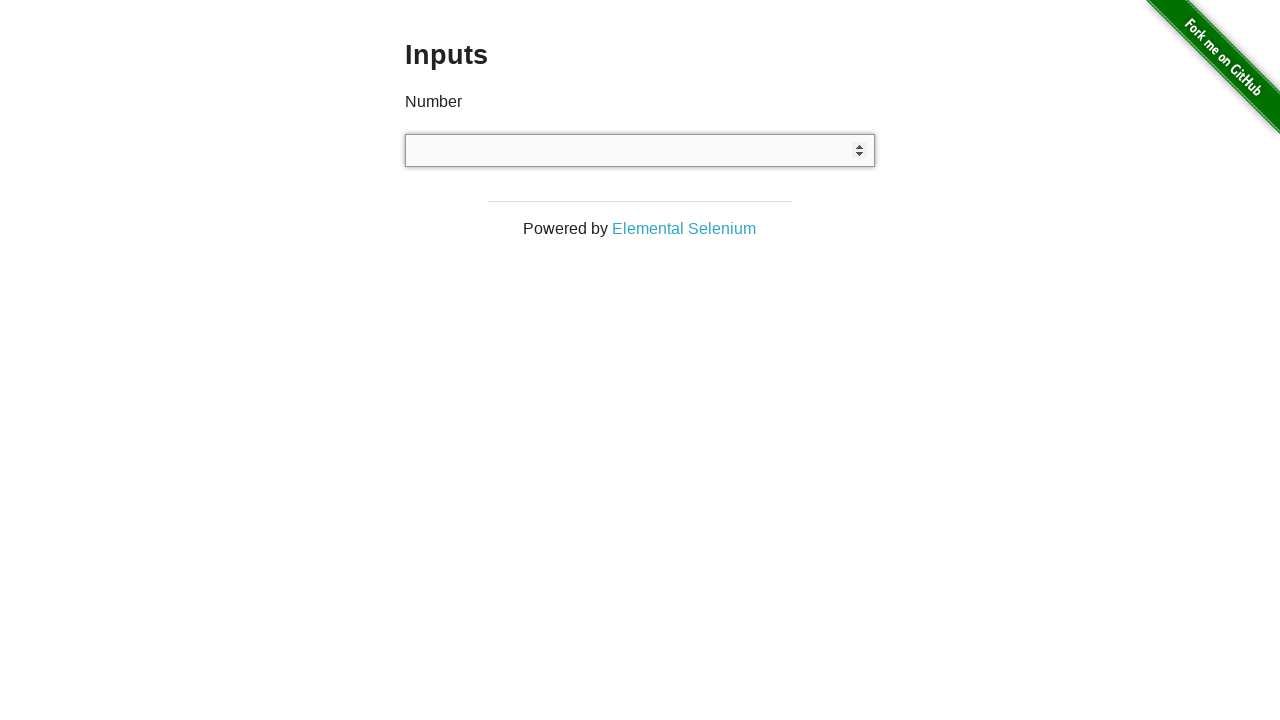

Entered new numeric value '999' into input field on .example > input:nth-child(2)
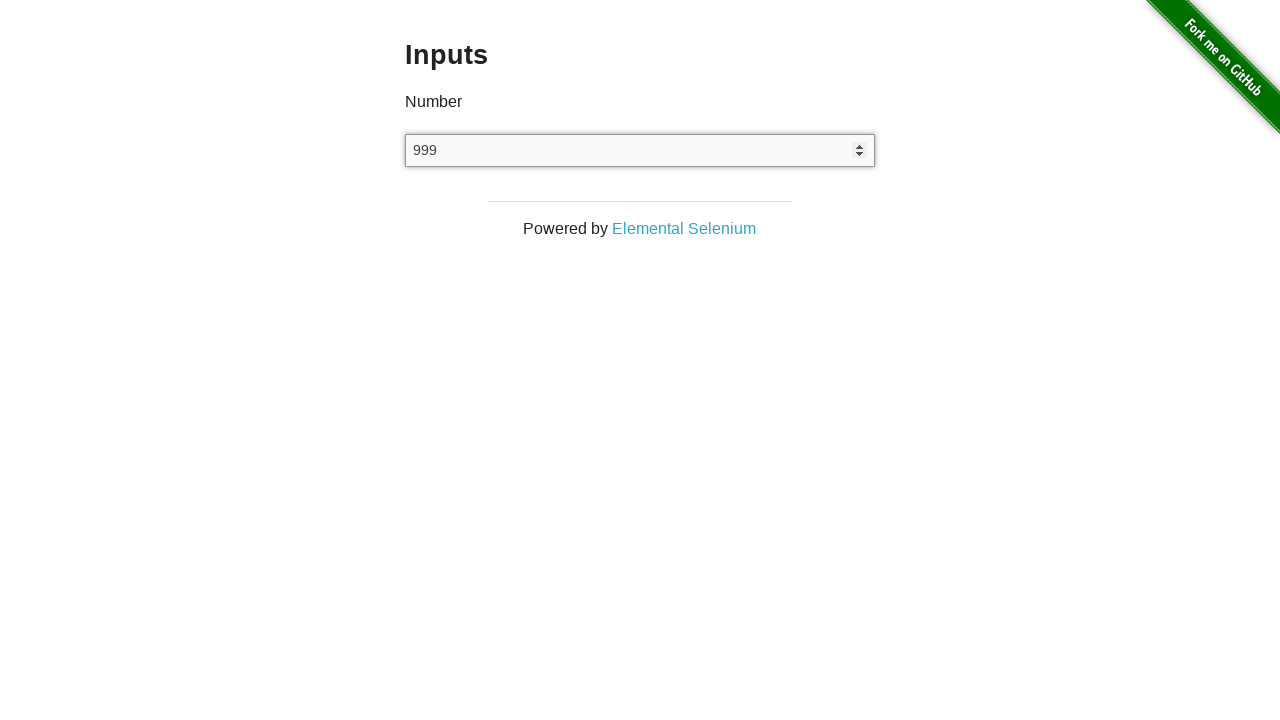

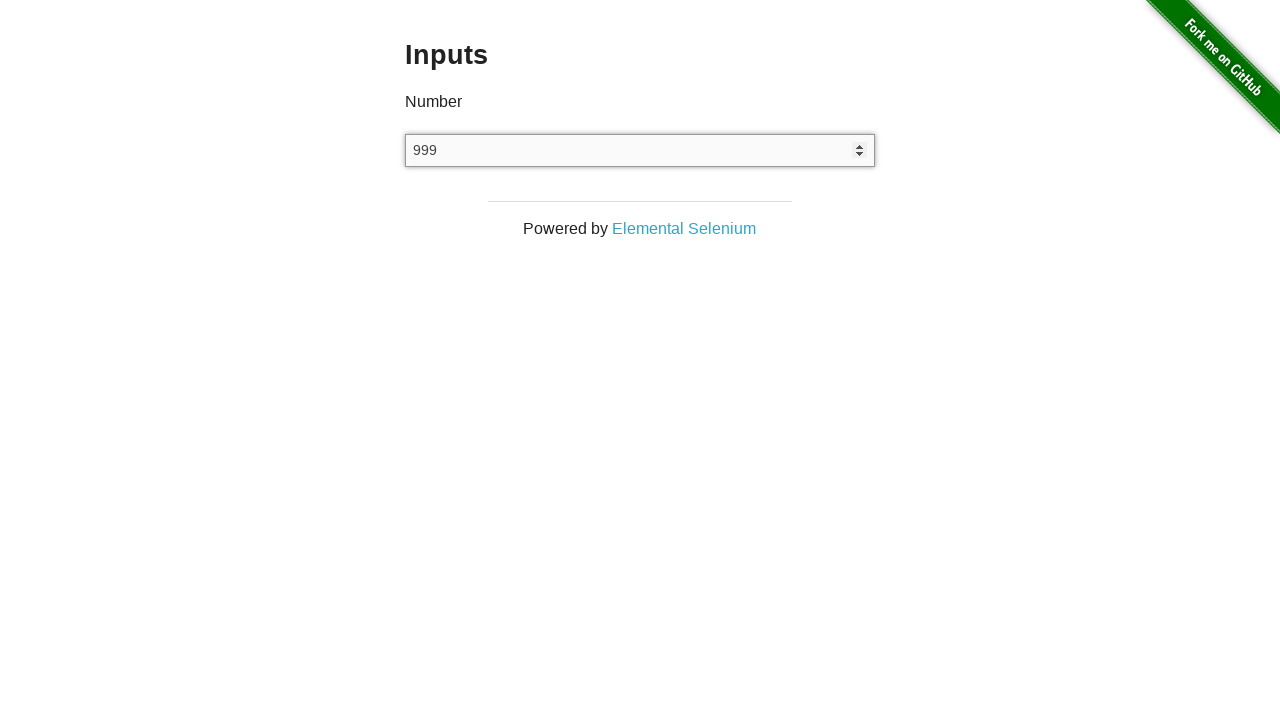